Tests clearing the complete state of all items by checking then unchecking the toggle all

Starting URL: https://demo.playwright.dev/todomvc

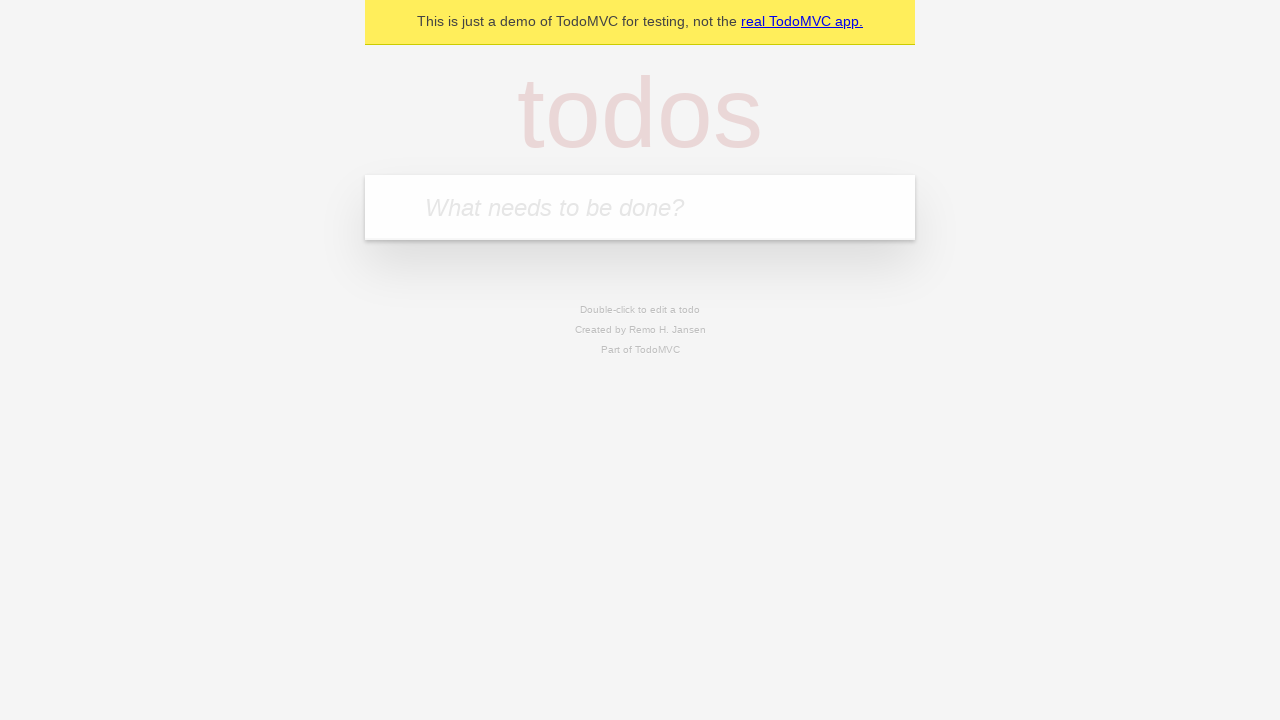

Filled first todo input with 'buy some cheese' on internal:attr=[placeholder="What needs to be done?"i]
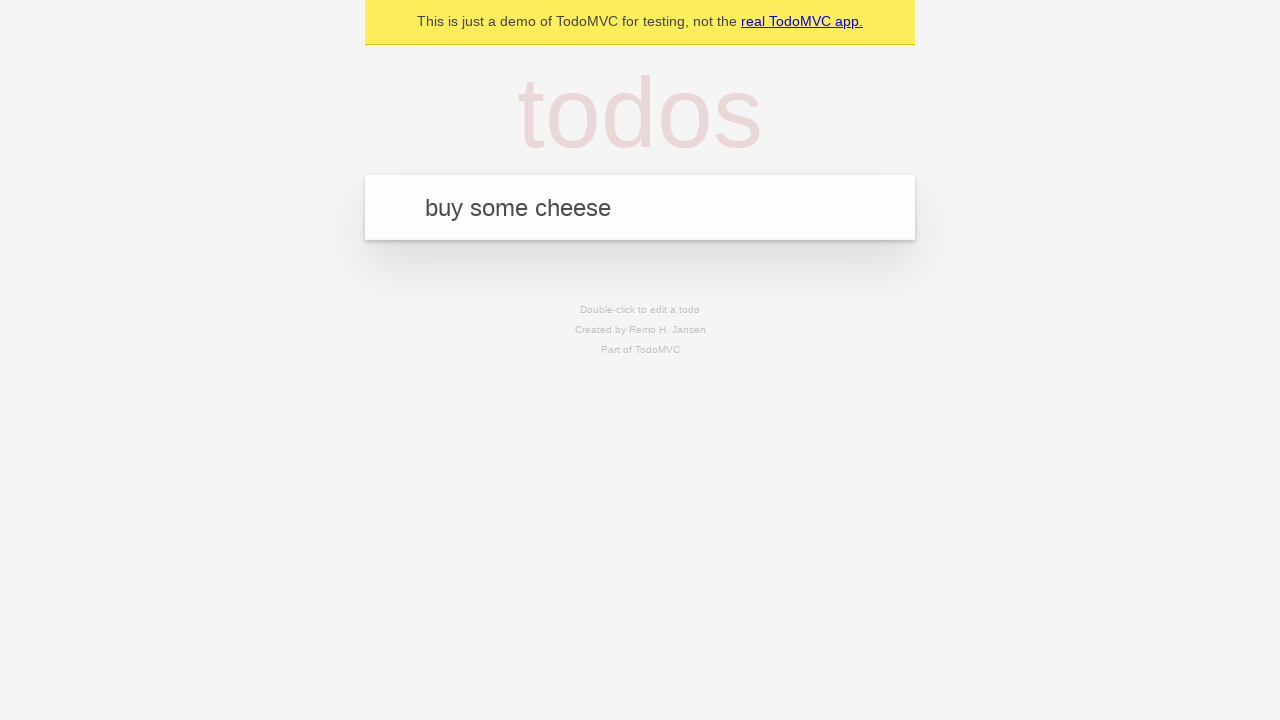

Pressed Enter to create first todo on internal:attr=[placeholder="What needs to be done?"i]
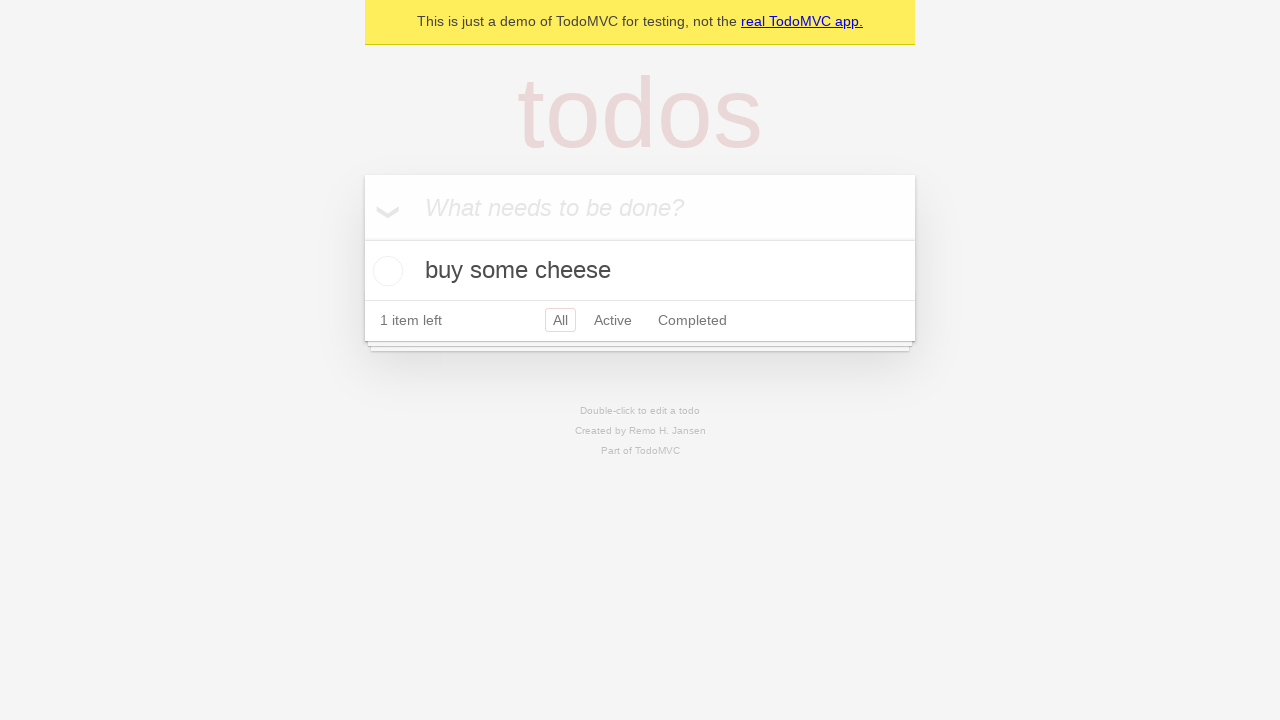

Filled second todo input with 'feed the cat' on internal:attr=[placeholder="What needs to be done?"i]
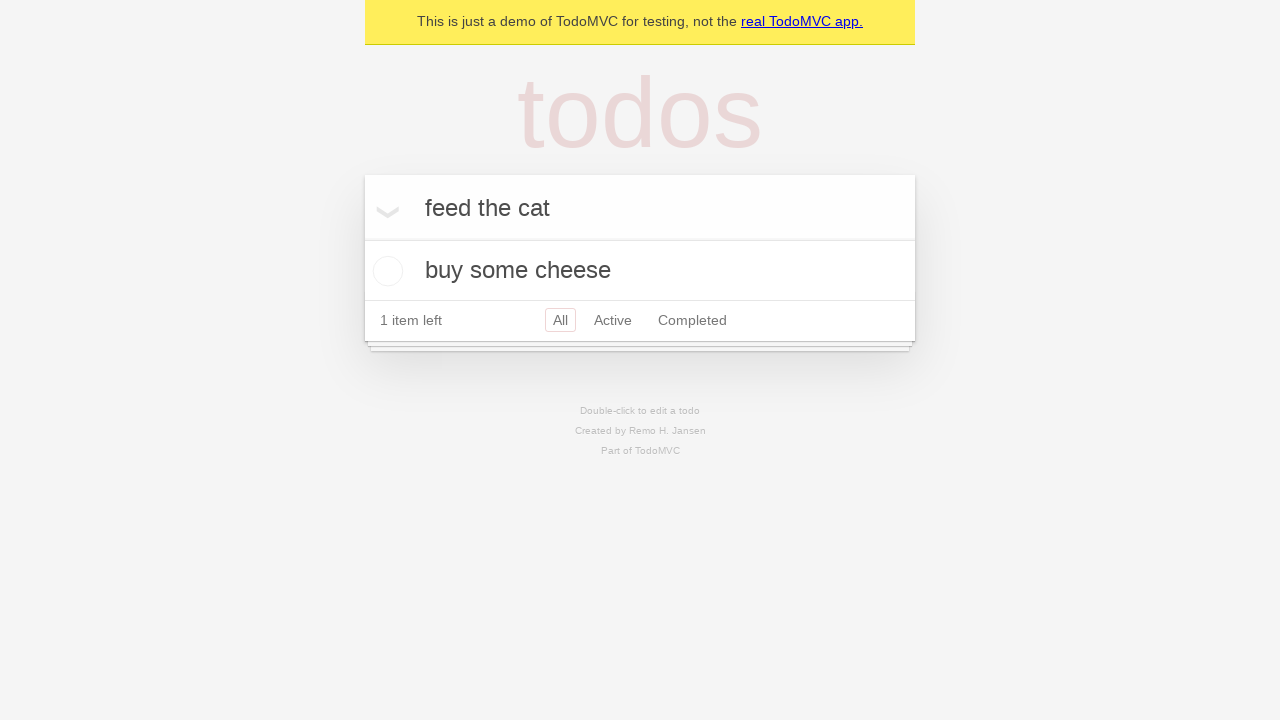

Pressed Enter to create second todo on internal:attr=[placeholder="What needs to be done?"i]
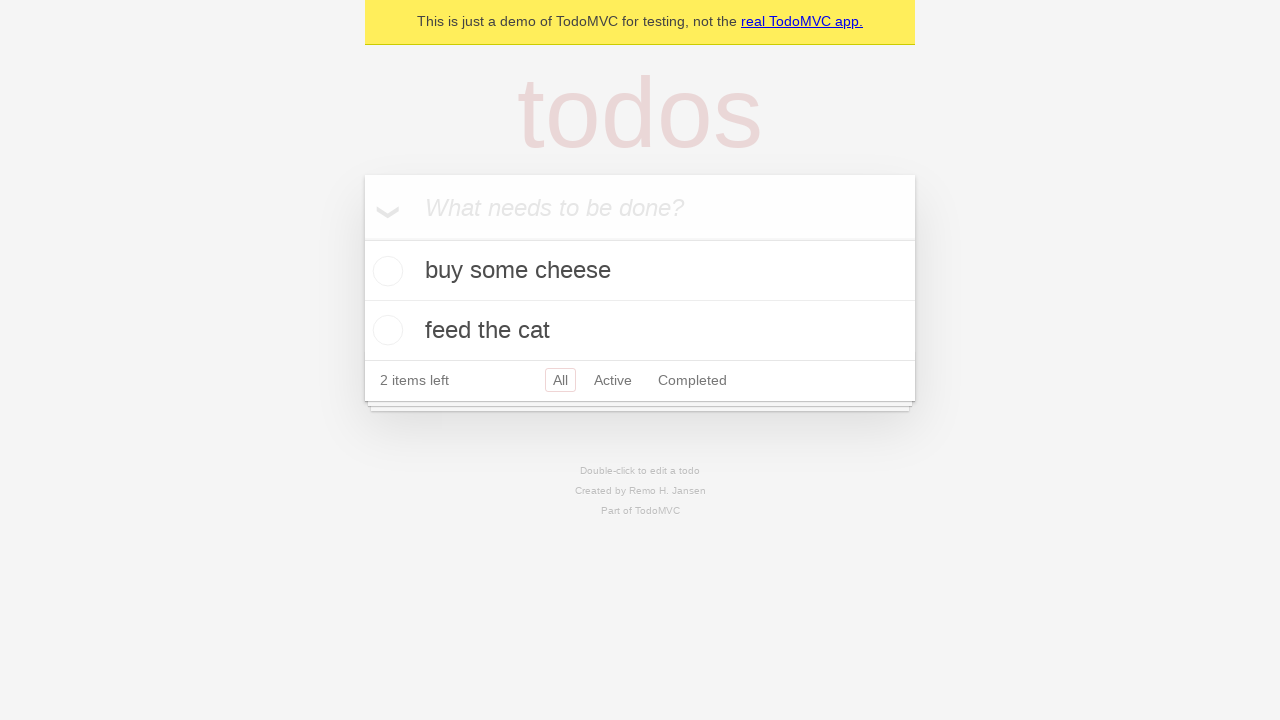

Filled third todo input with 'book a doctors appointment' on internal:attr=[placeholder="What needs to be done?"i]
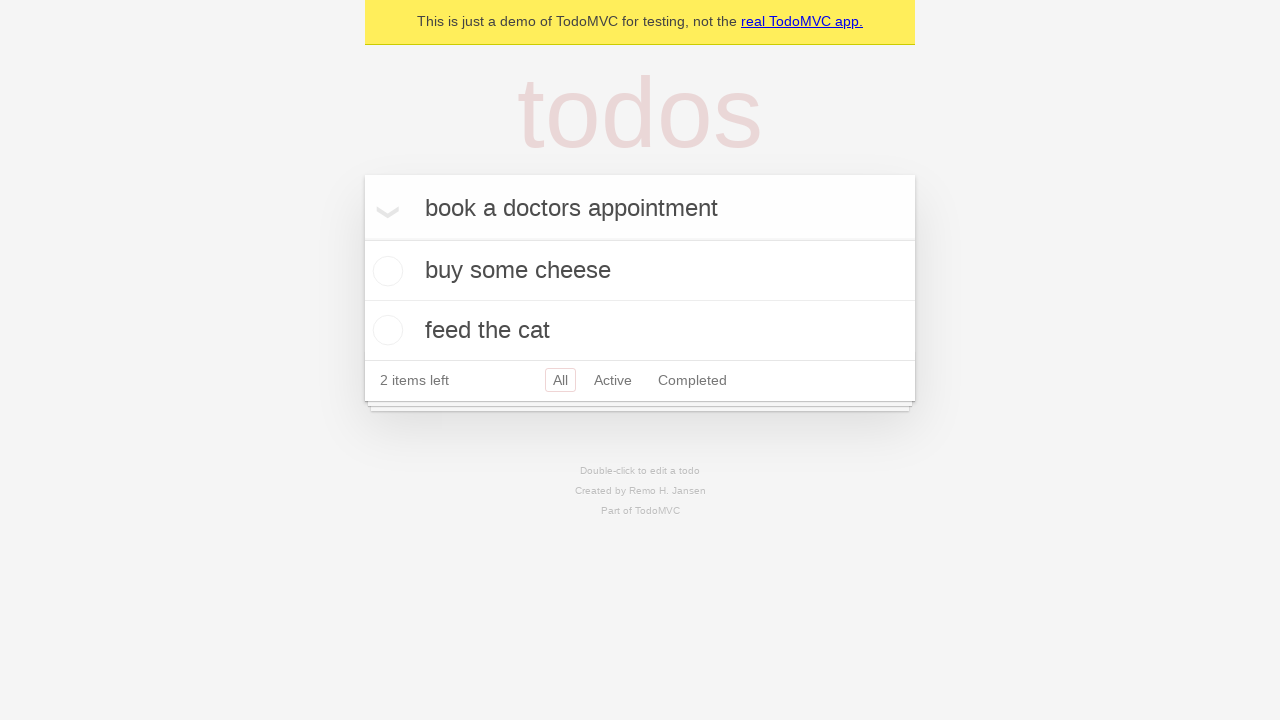

Pressed Enter to create third todo on internal:attr=[placeholder="What needs to be done?"i]
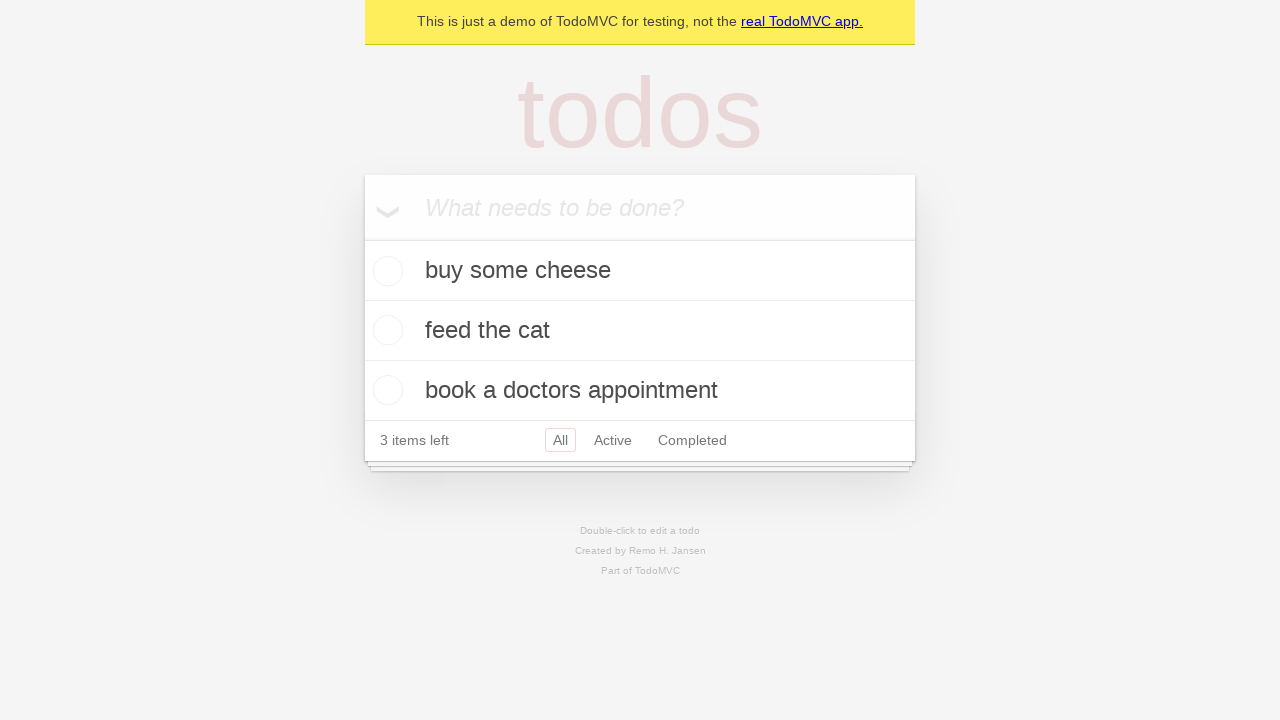

Checked toggle all checkbox to mark all todos as complete at (362, 238) on internal:label="Mark all as complete"i
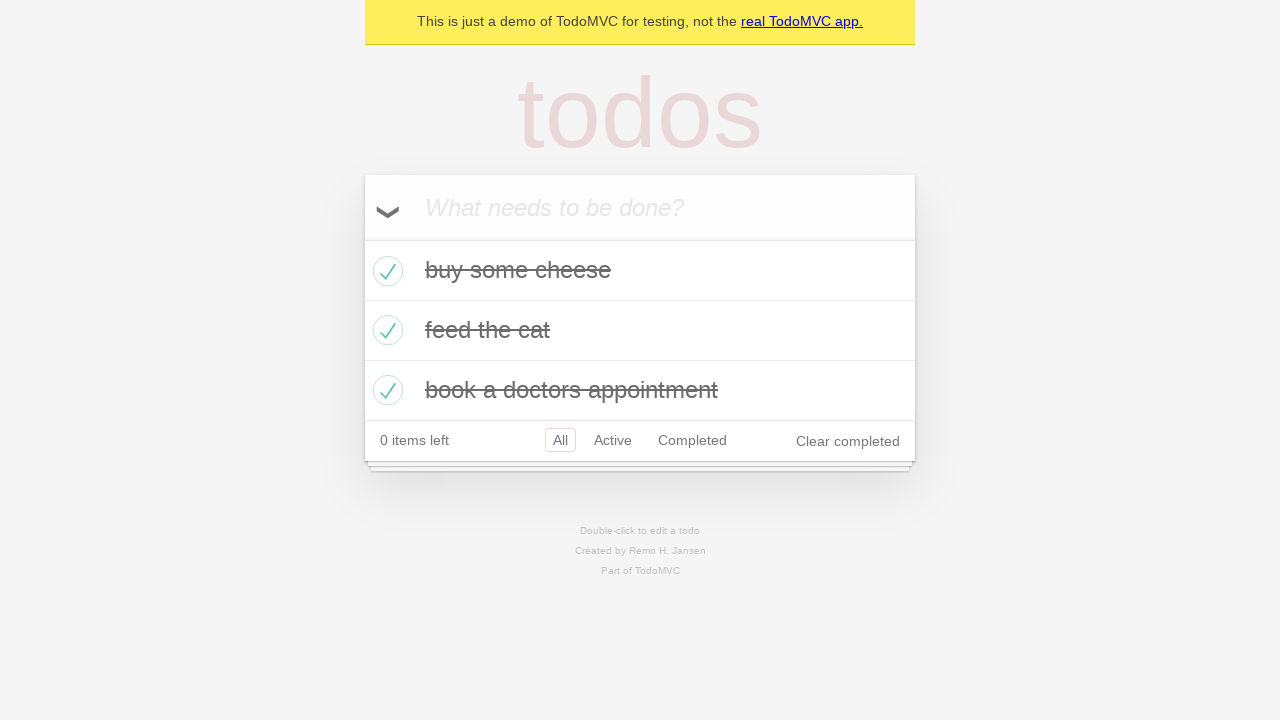

Unchecked toggle all checkbox to clear complete state of all todos at (362, 238) on internal:label="Mark all as complete"i
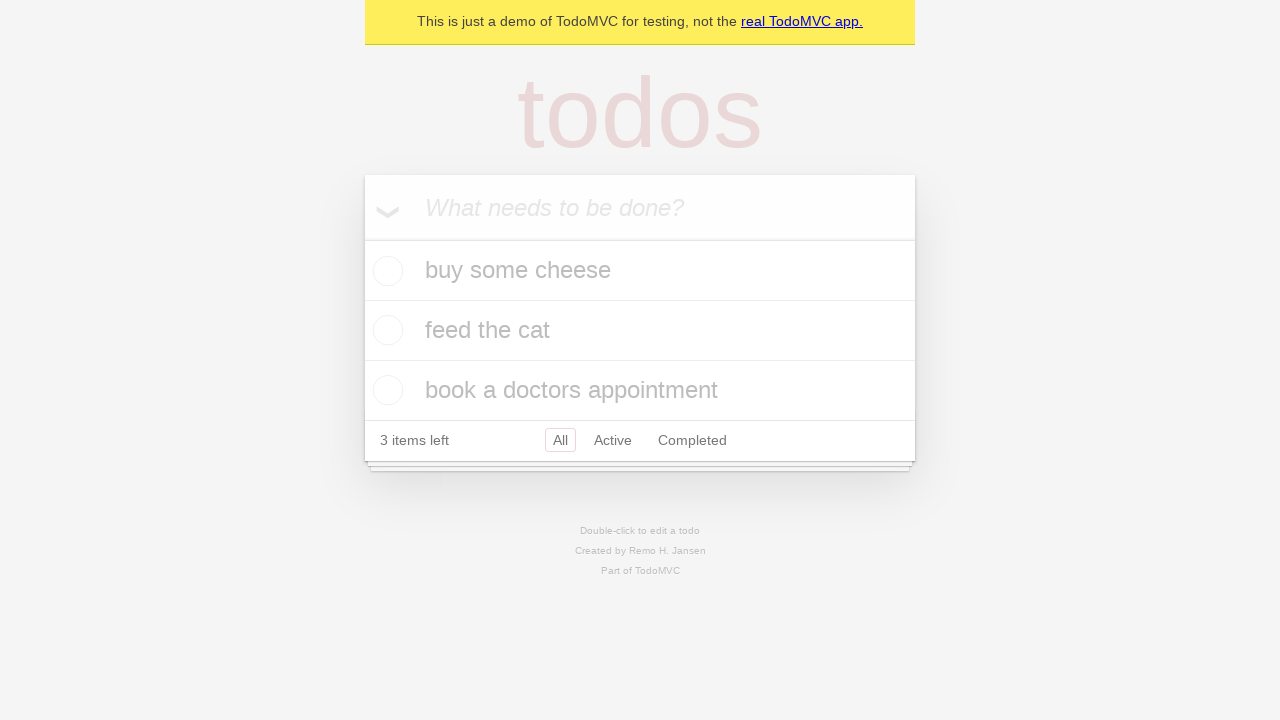

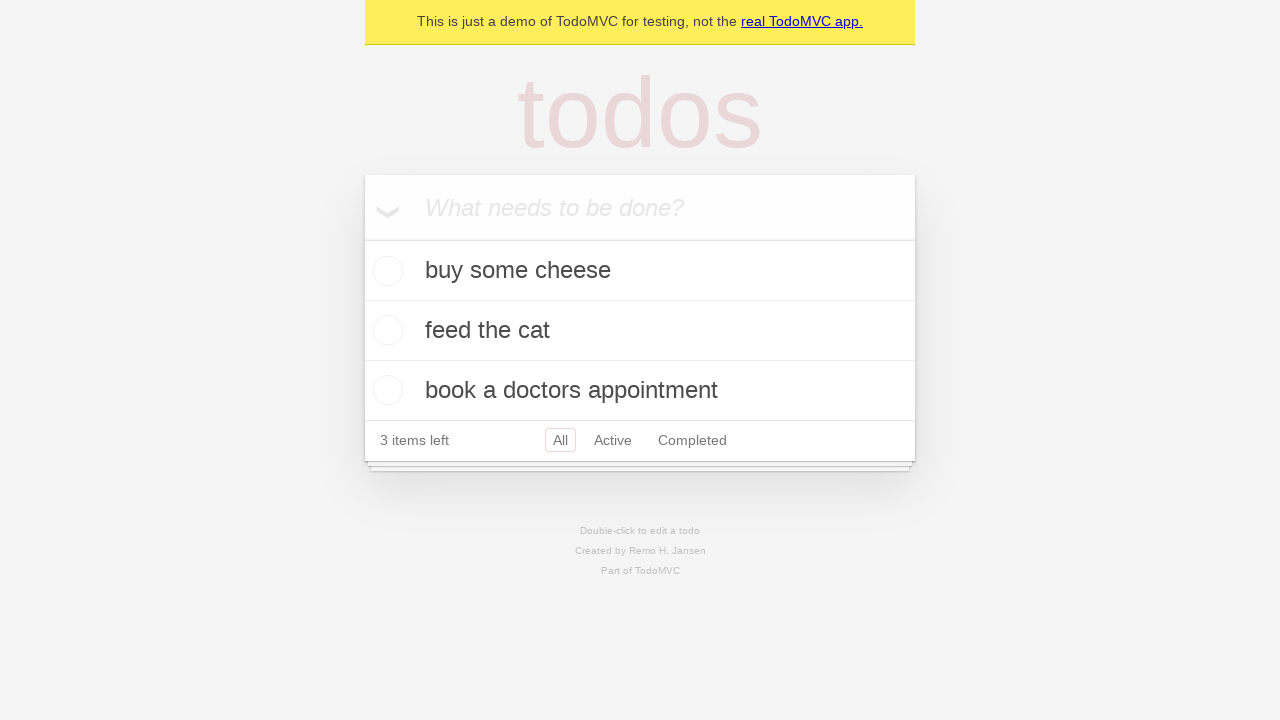